Tests navigation to the forgot password page by clicking the 'Forgot your password' link and verifying the 'Reset Password' heading is displayed

Starting URL: https://opensource-demo.orangehrmlive.com/

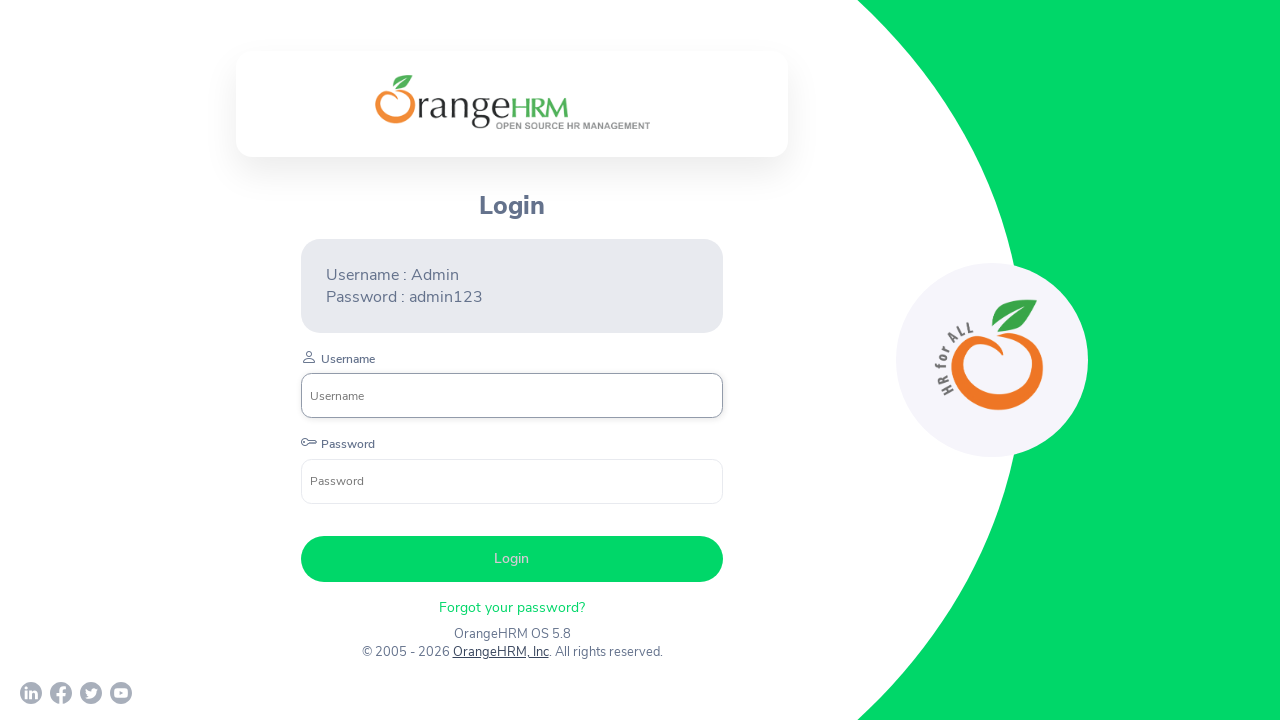

Waited for 'Forgot your password' link to load on login page
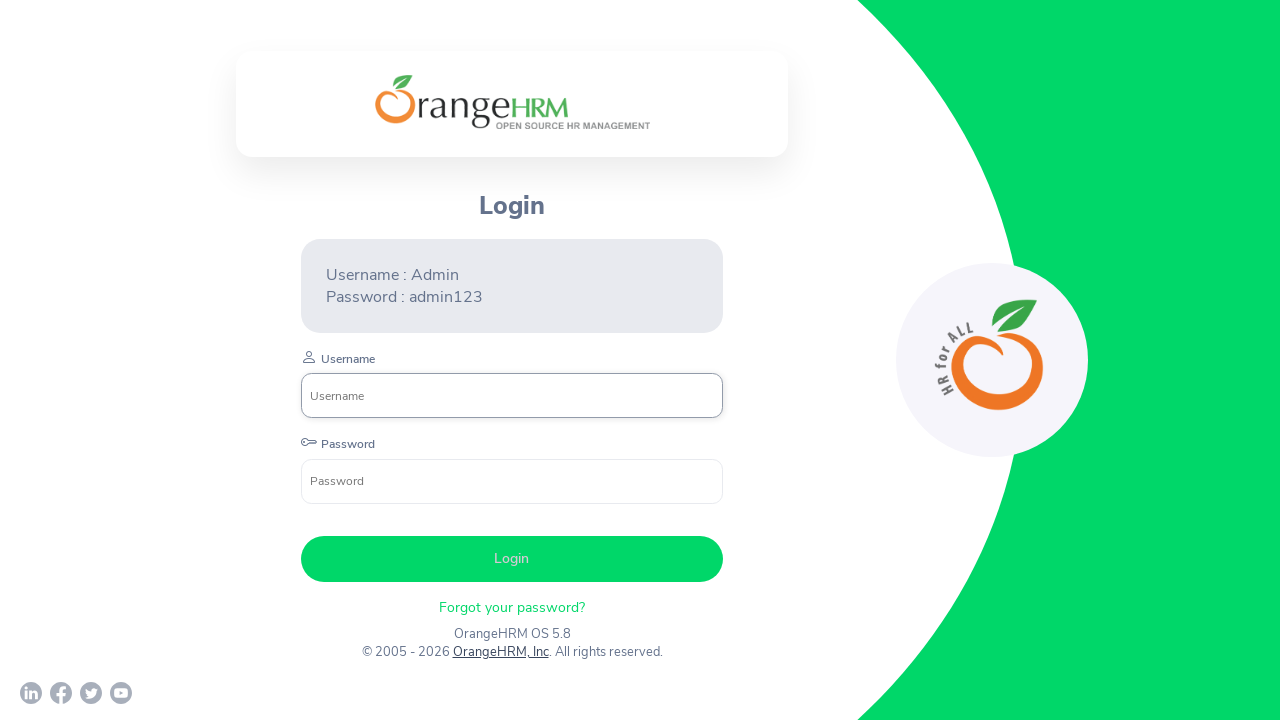

Clicked on 'Forgot your password' link at (512, 607) on xpath=//p[@class='oxd-text oxd-text--p orangehrm-login-forgot-header']
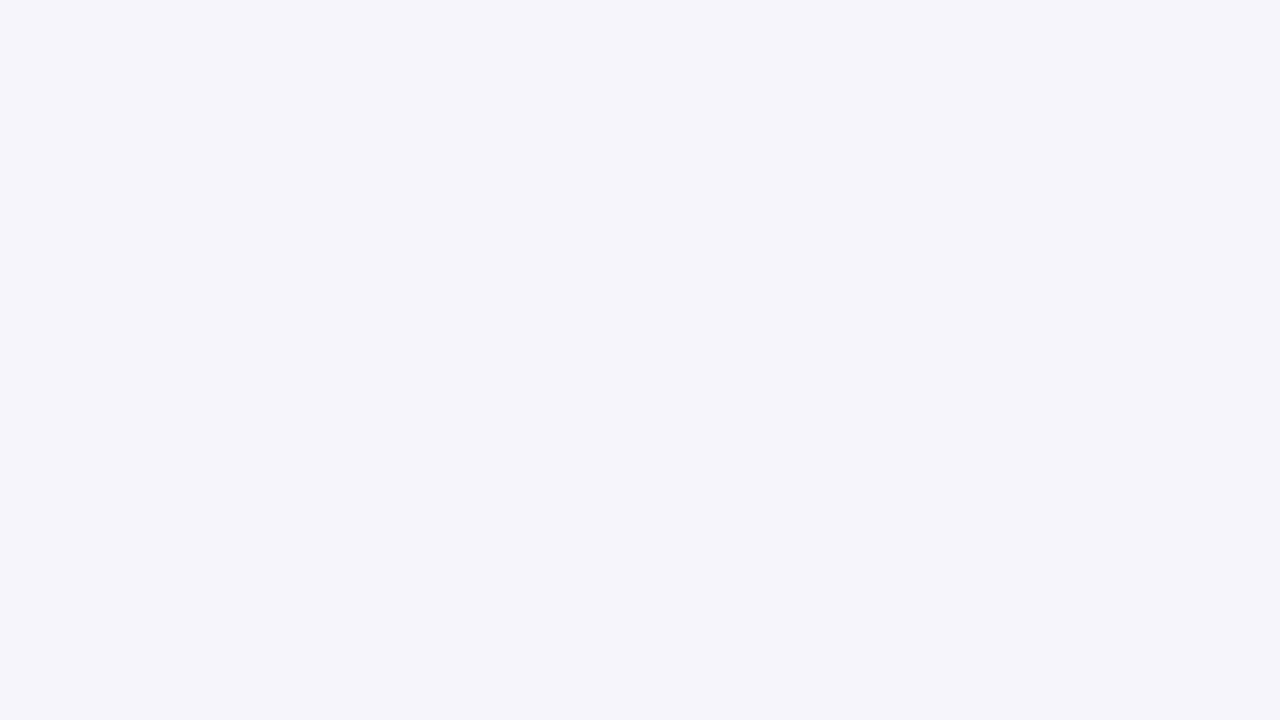

Waited for 'Reset Password' heading to load on forgot password page
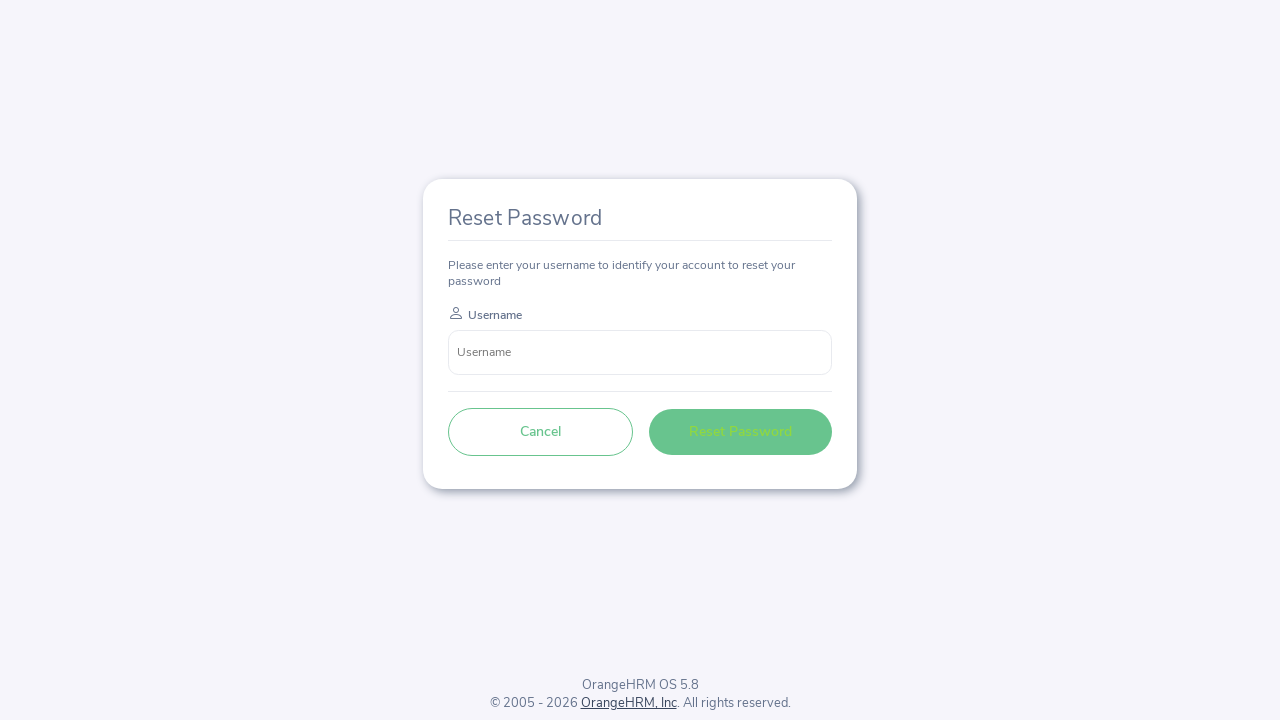

Retrieved 'Reset Password' heading text
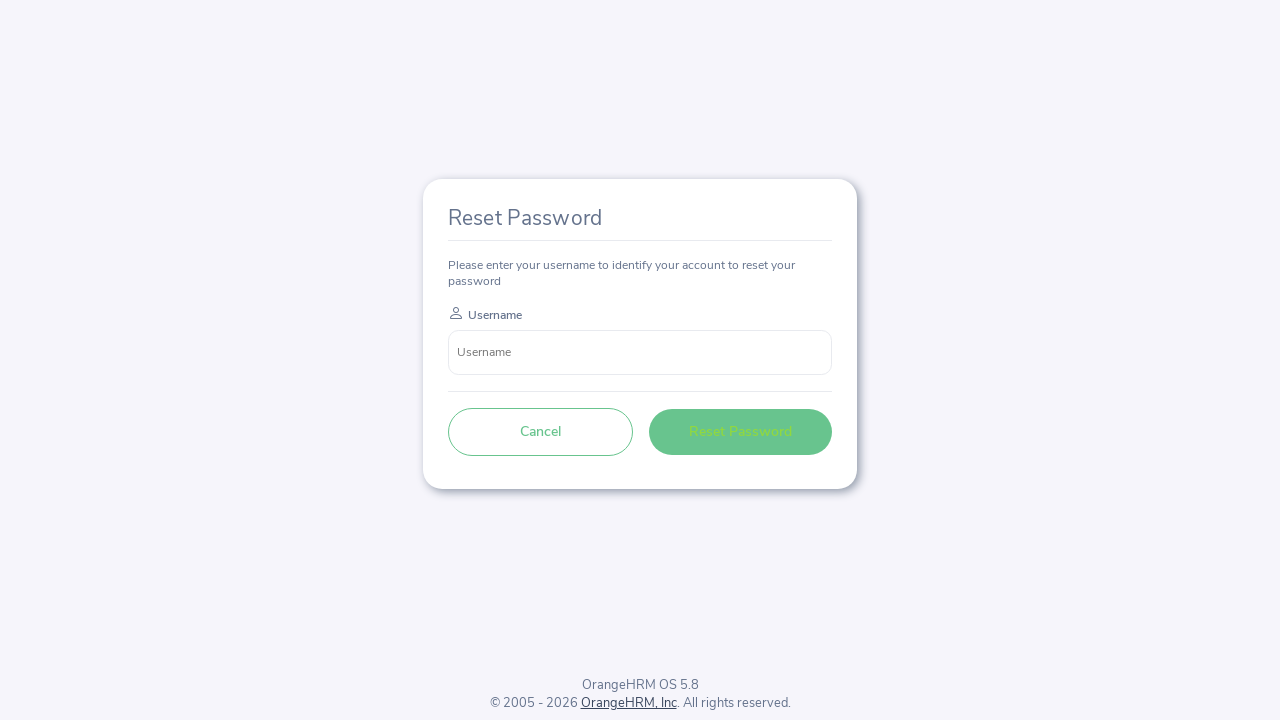

Verified 'Reset Password' heading is displayed correctly
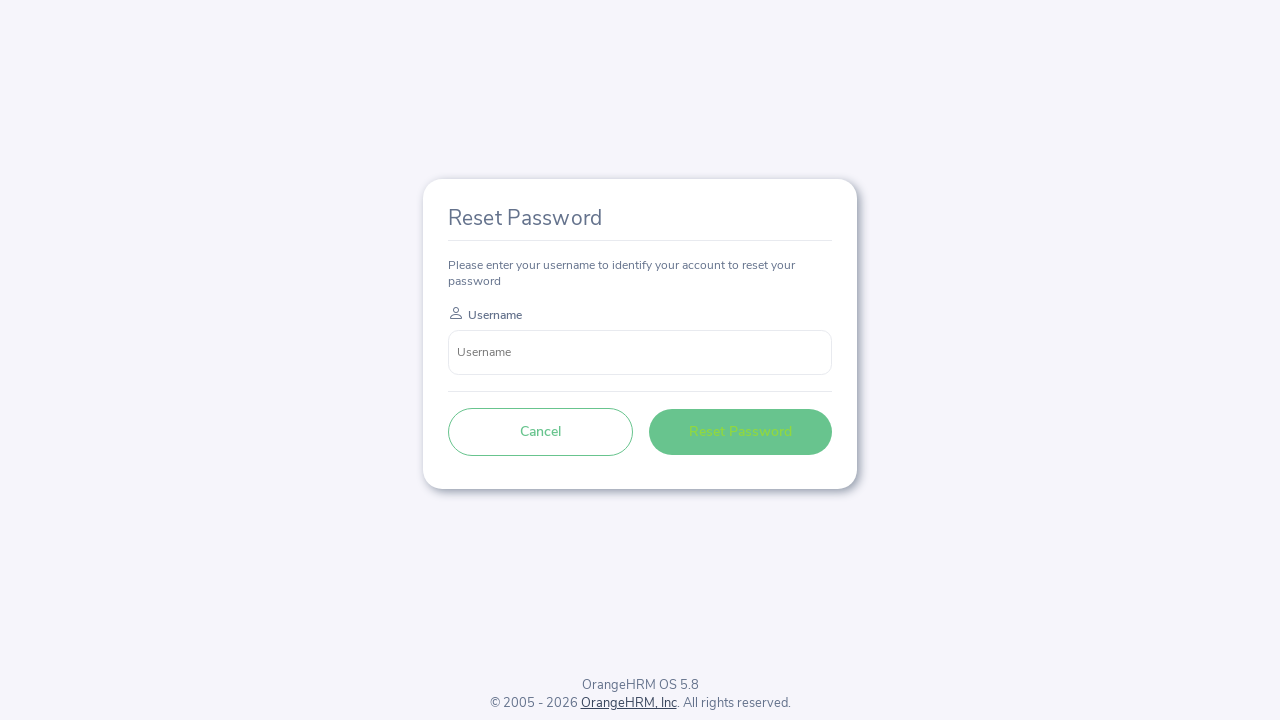

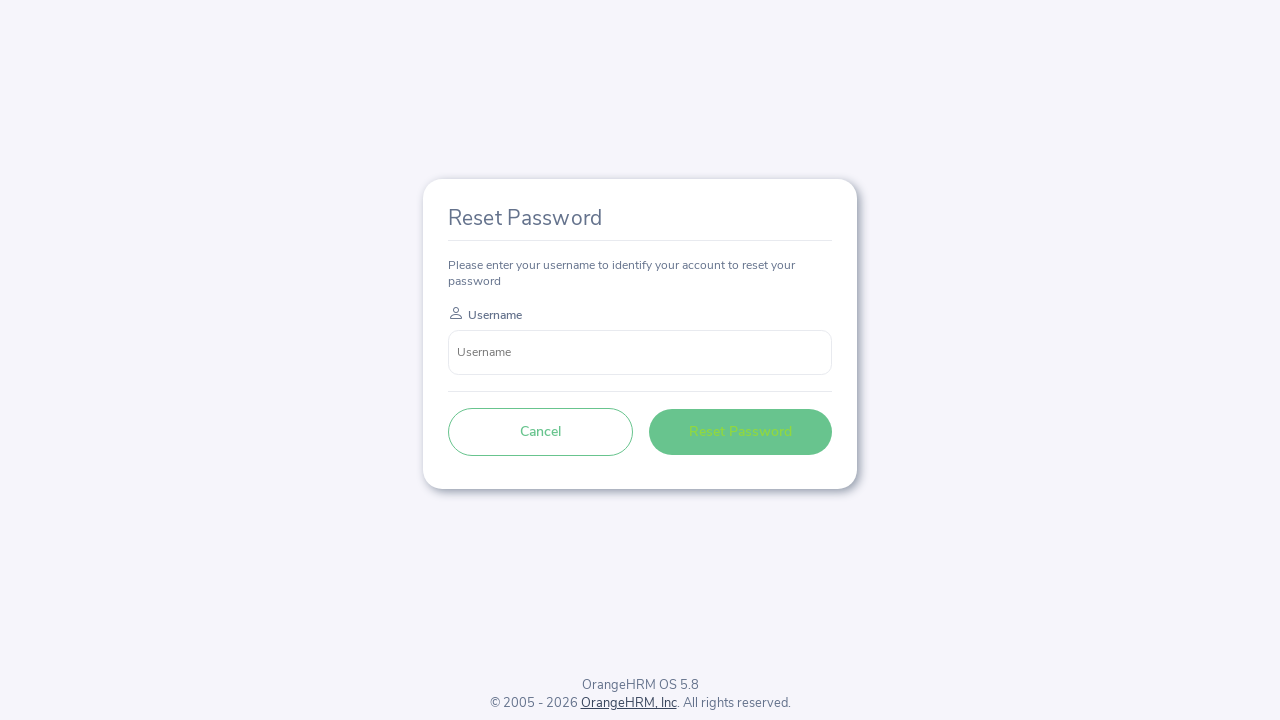